Tests clicking the 'Created' API link and verifying the response message

Starting URL: https://demoqa.com/links

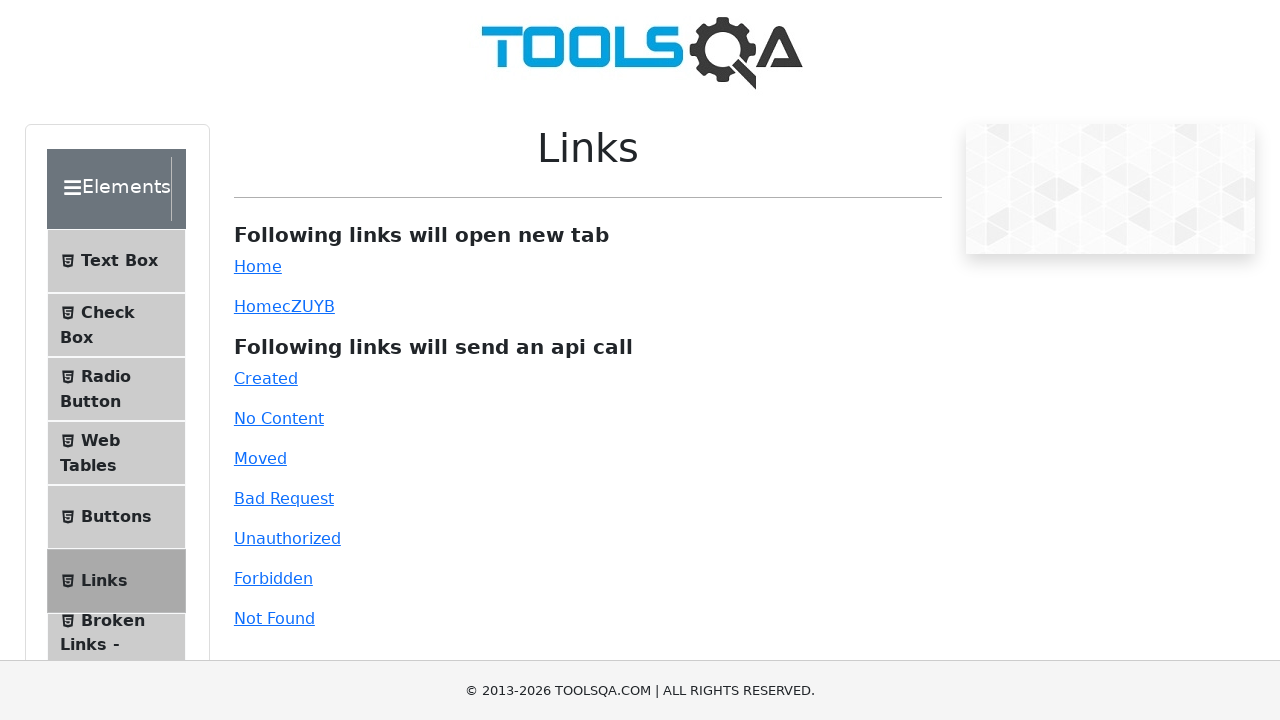

Clicked the 'Created' API link at (266, 378) on #created
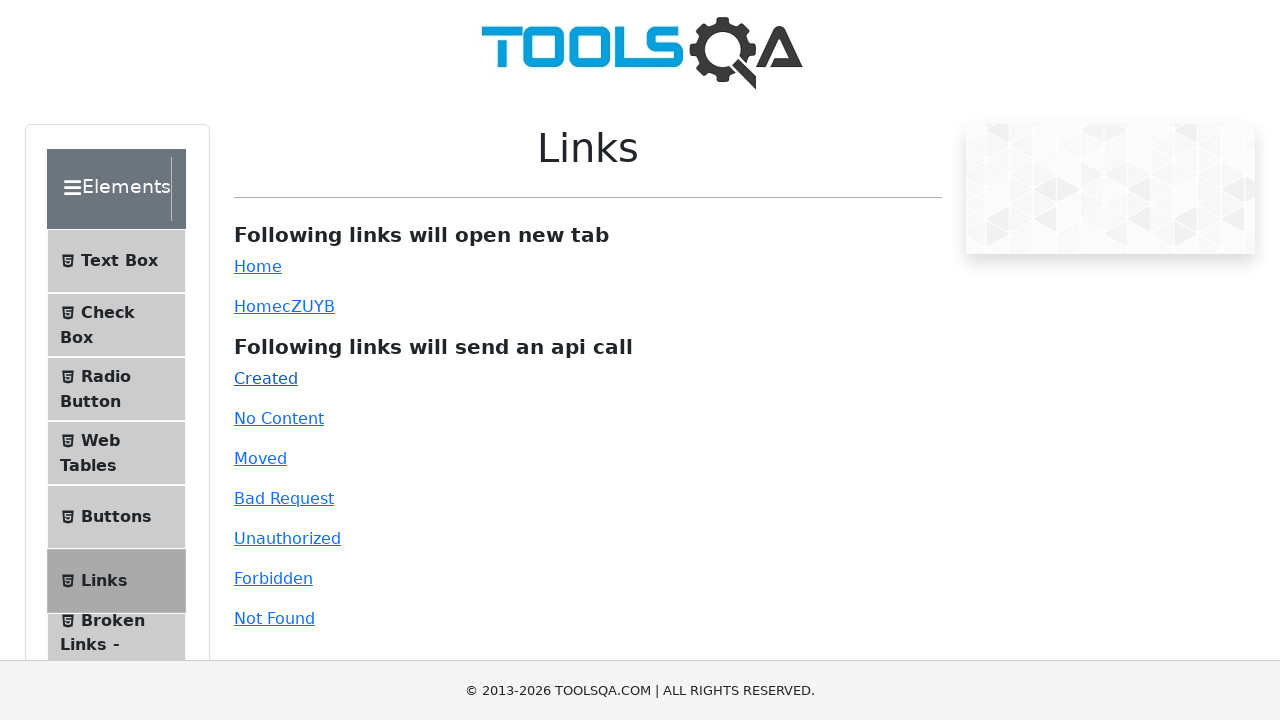

Response message element loaded
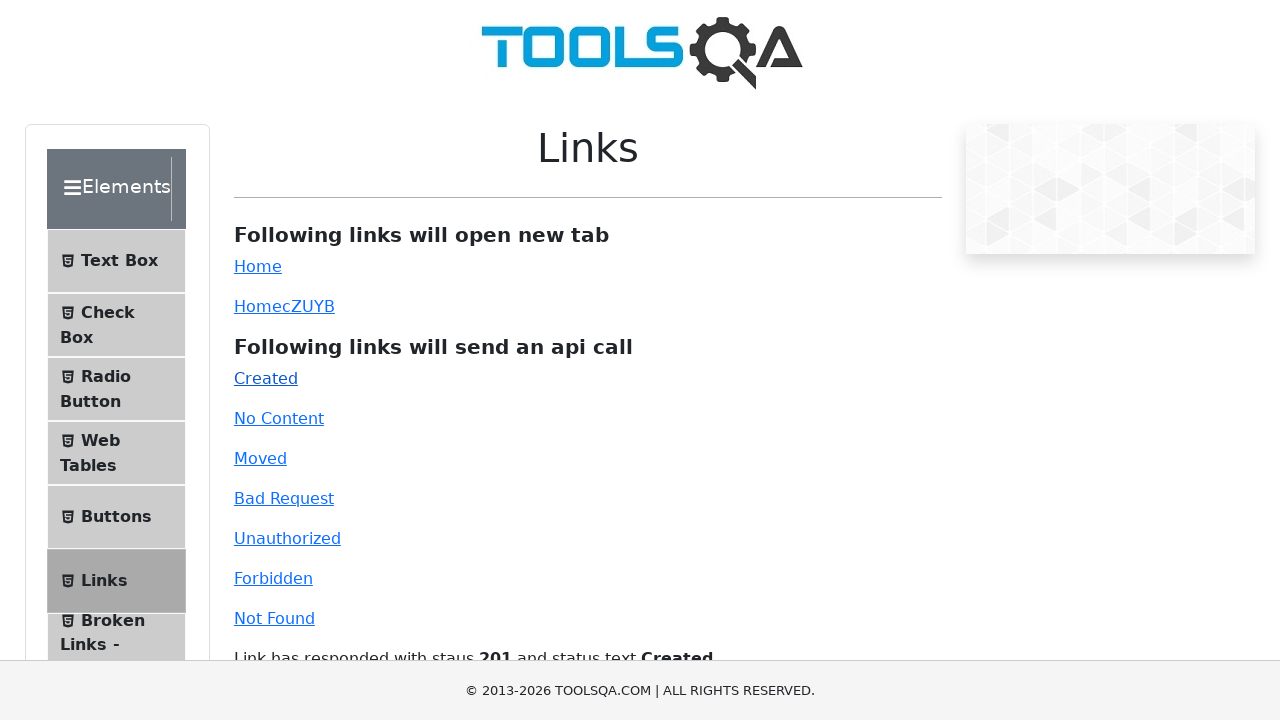

Retrieved response message text
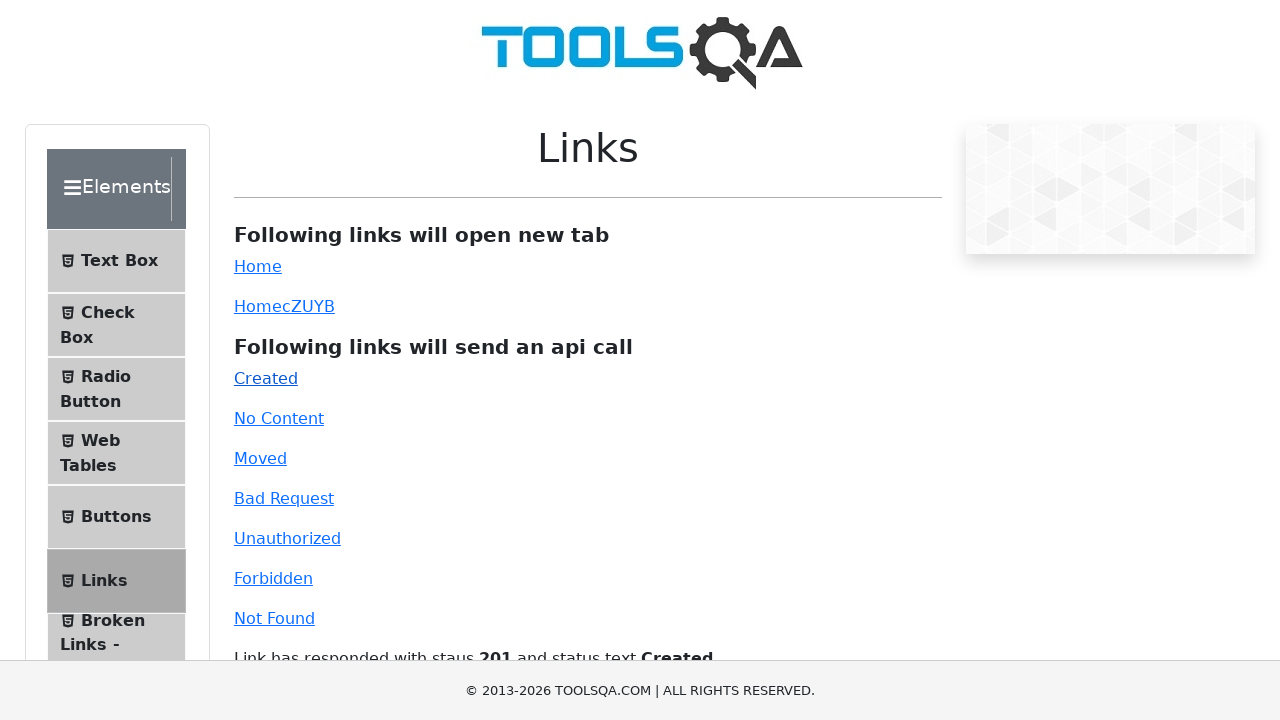

Verified response message matches expected text: 'Link has responded with staus 201 and status text Created'
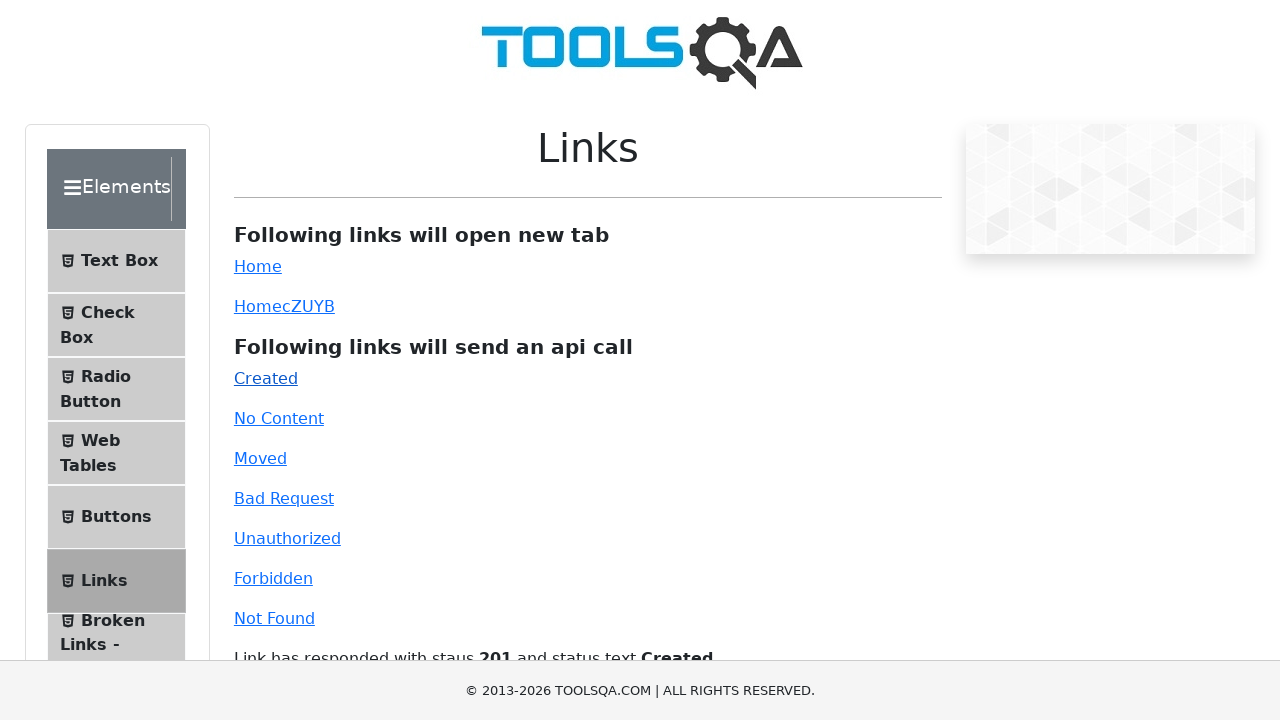

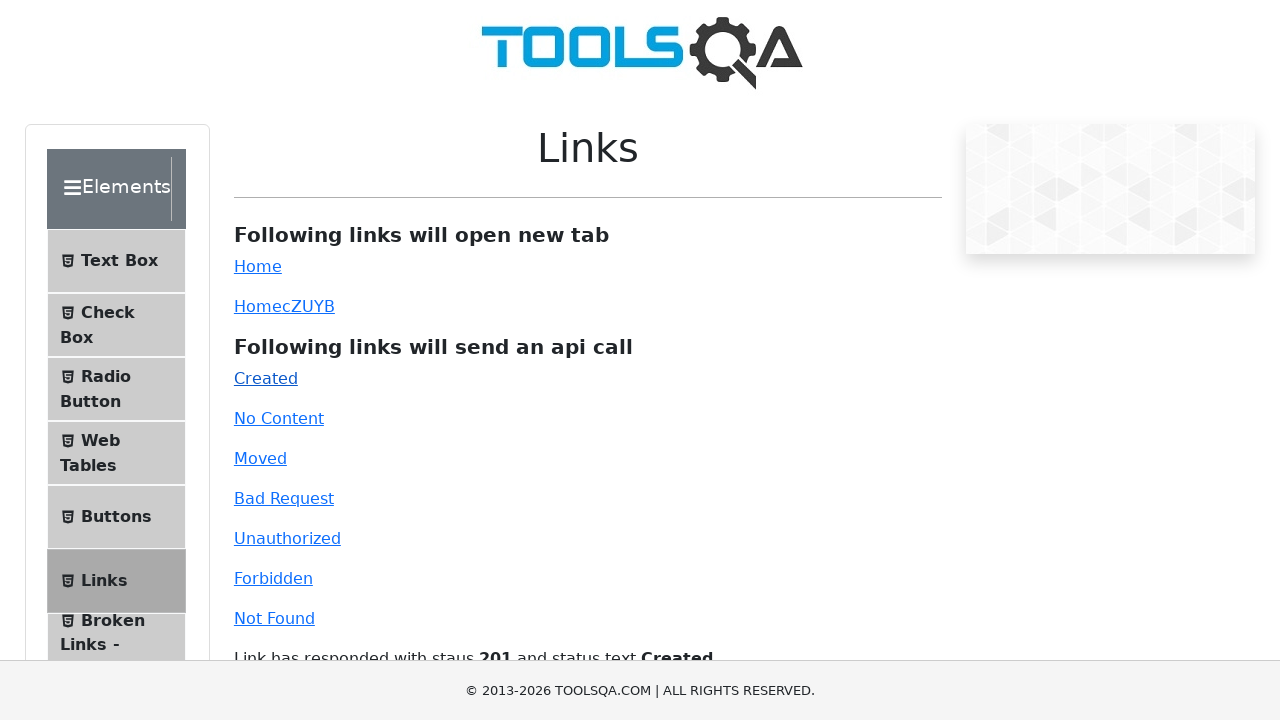